Tests radio button selection functionality by clicking on three different radio buttons using different locator strategies (id, CSS selector, and XPath)

Starting URL: https://formy-project.herokuapp.com/radiobutton

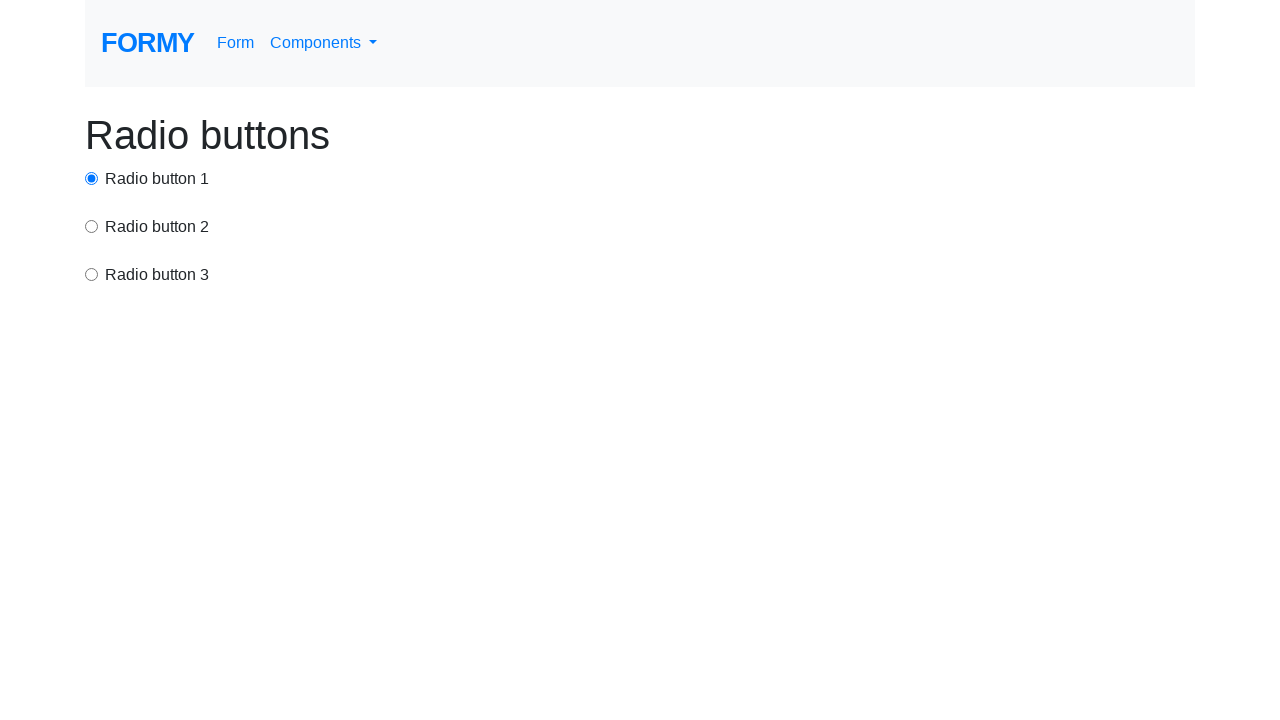

Clicked first radio button using id locator at (92, 178) on #radio-button-1
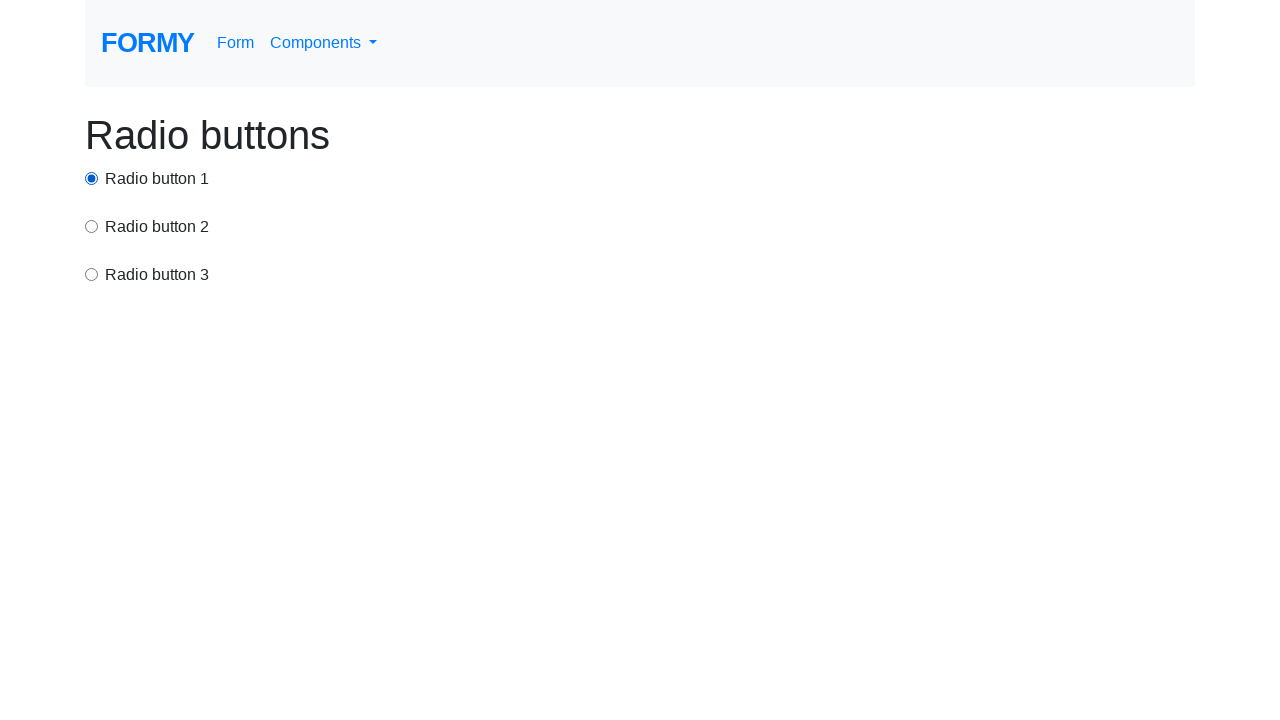

Clicked second radio button using CSS selector at (92, 226) on input[value='option2']
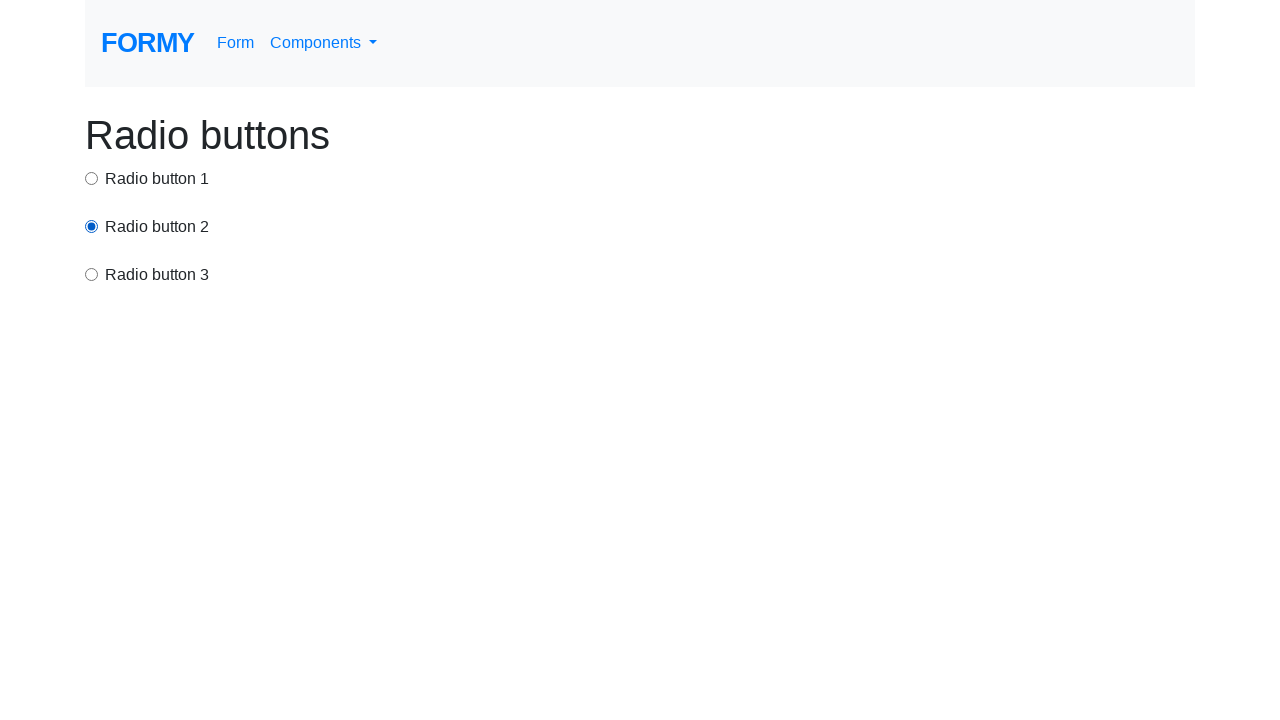

Clicked third radio button using XPath locator at (92, 274) on xpath=/html/body/div/div[3]/input
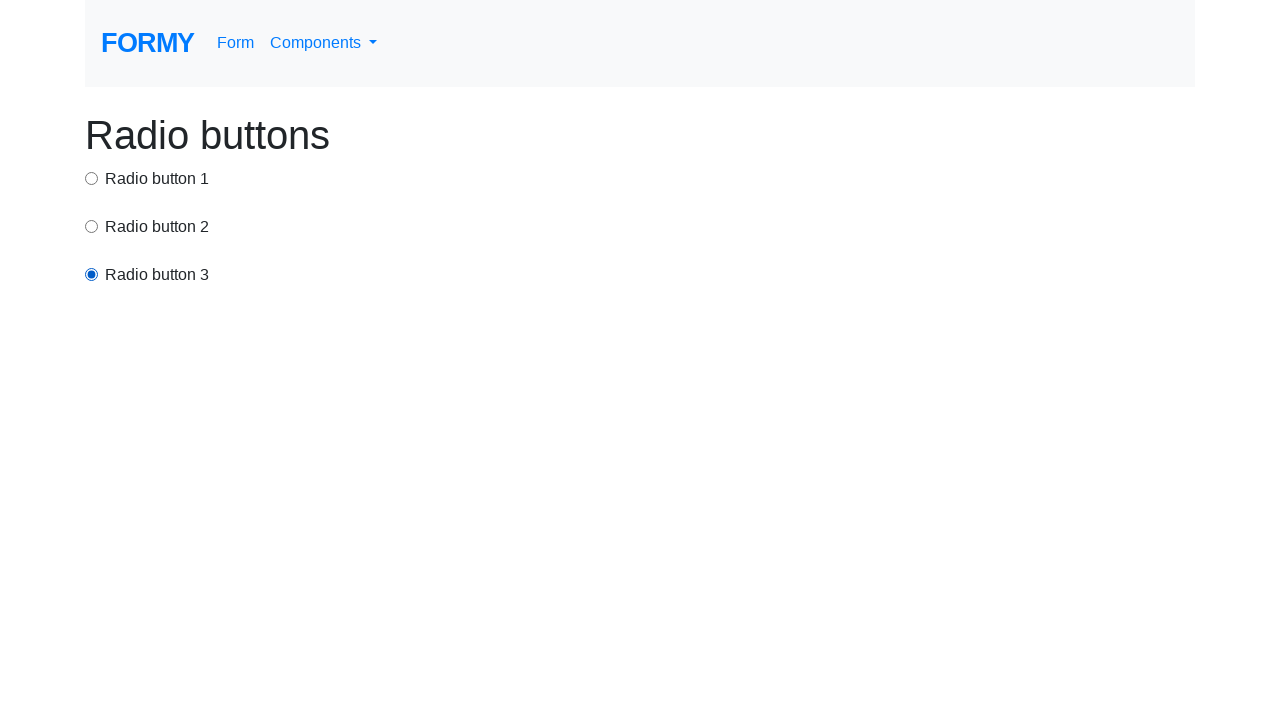

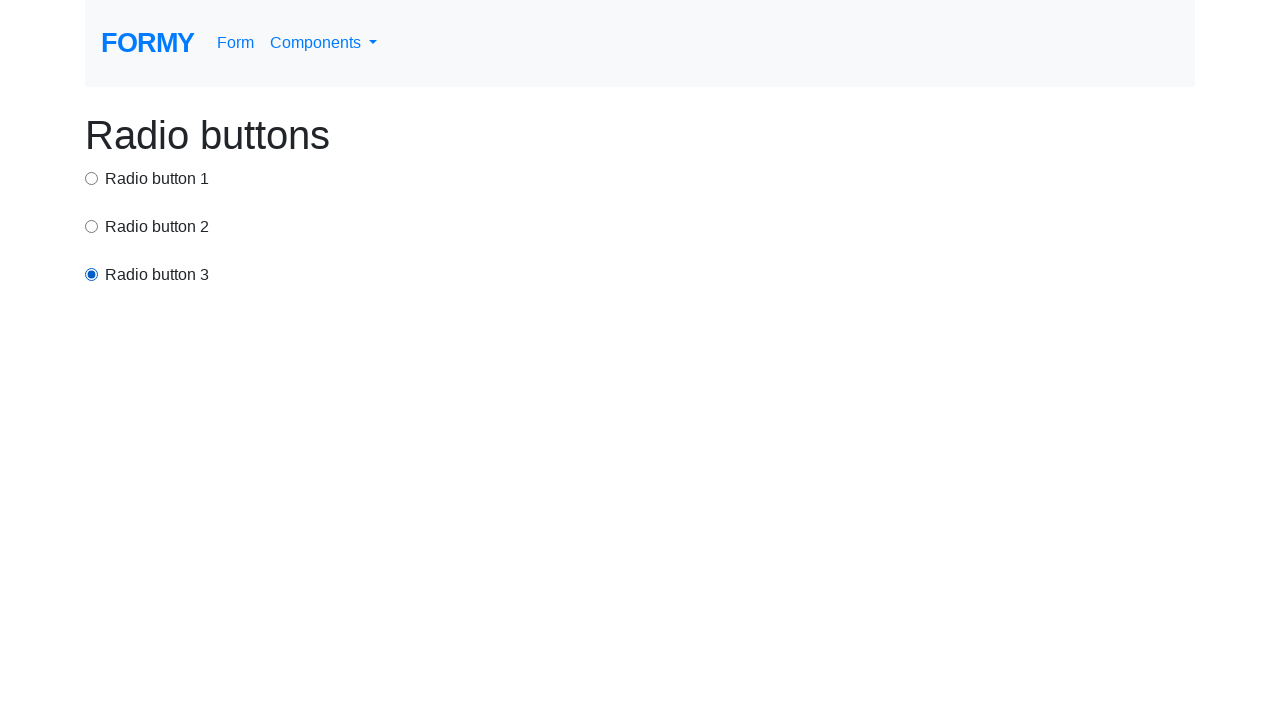